Tests editing a todo item by double-clicking it, changing the text, and pressing Enter

Starting URL: https://demo.playwright.dev/todomvc

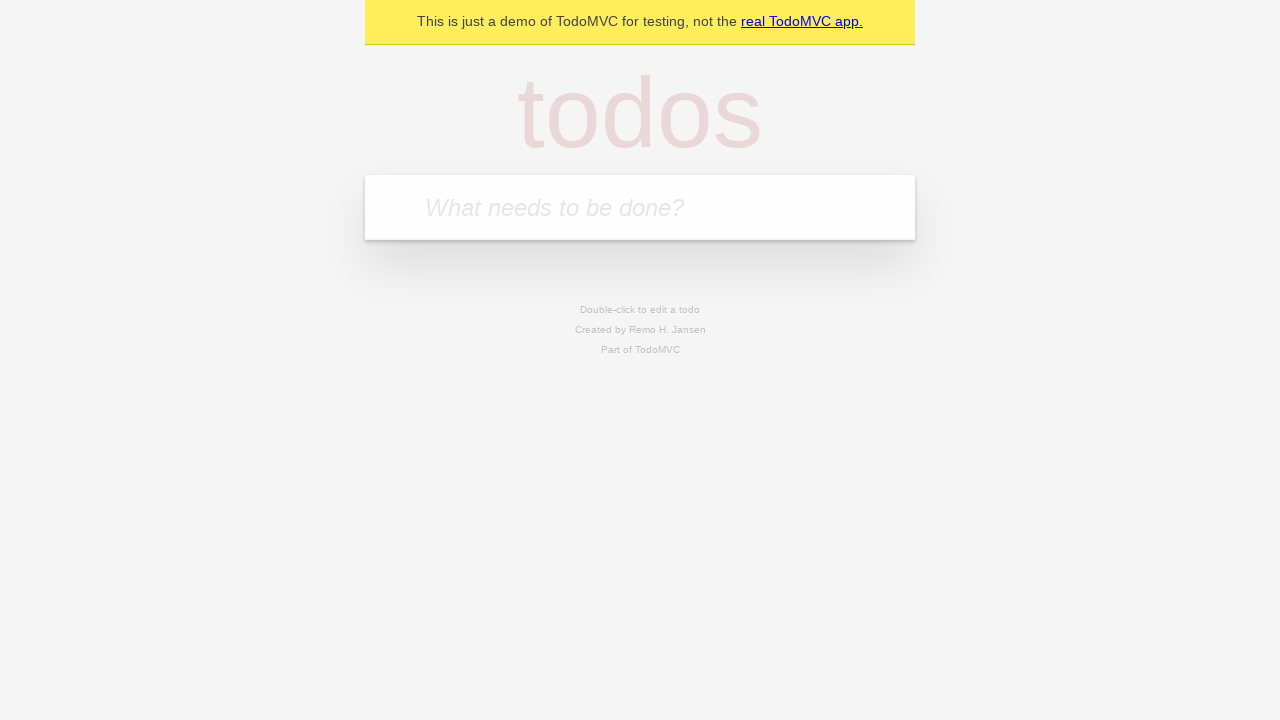

Filled todo input with 'buy some cheese' on internal:attr=[placeholder="What needs to be done?"i]
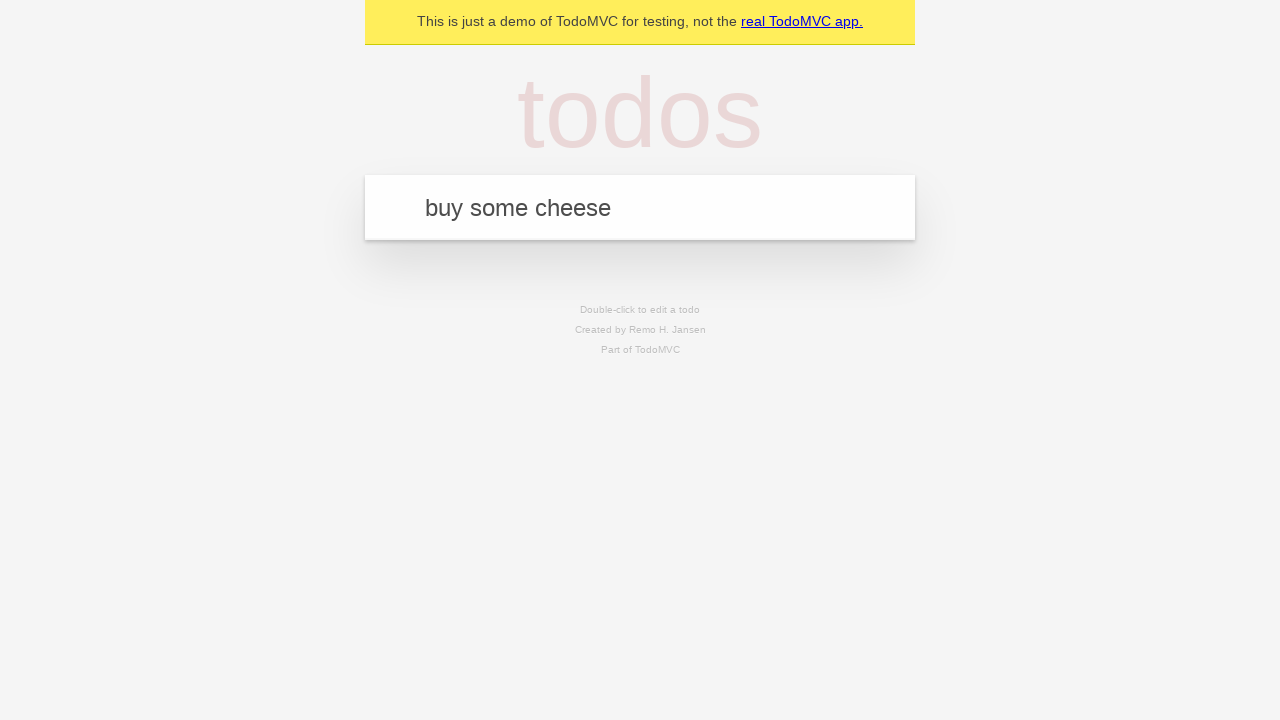

Pressed Enter to create first todo on internal:attr=[placeholder="What needs to be done?"i]
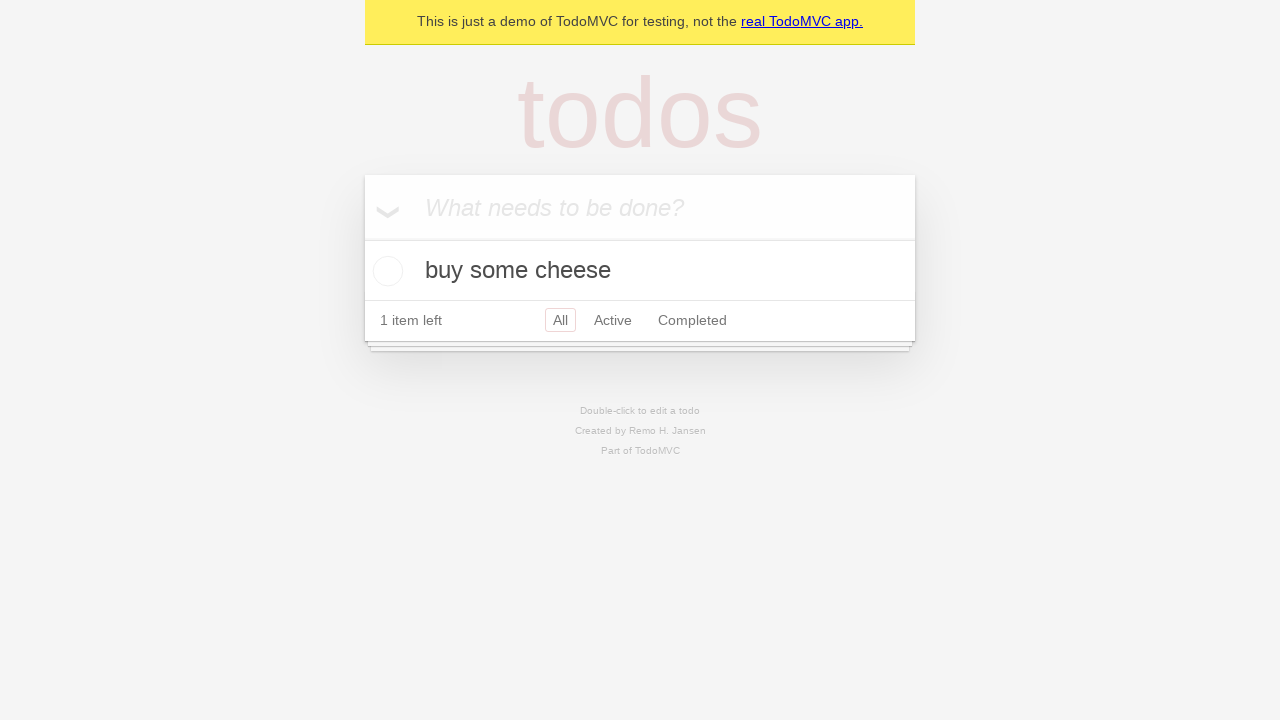

Filled todo input with 'feed the cat' on internal:attr=[placeholder="What needs to be done?"i]
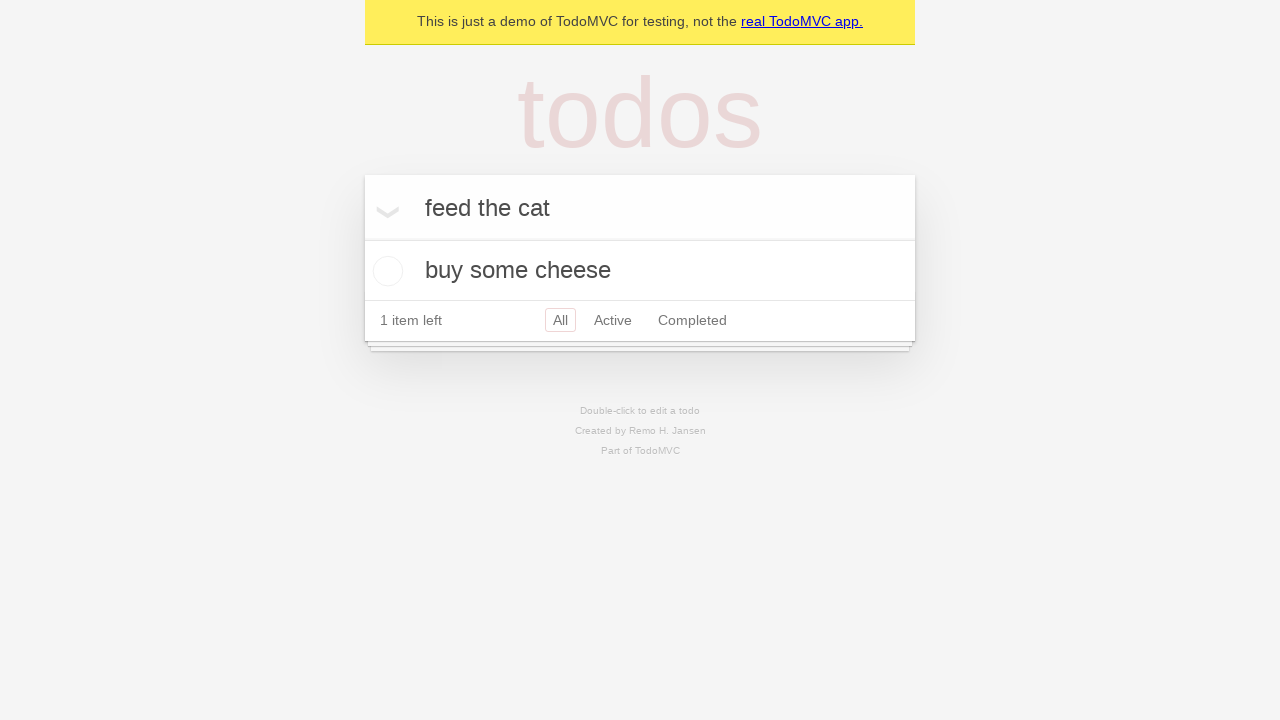

Pressed Enter to create second todo on internal:attr=[placeholder="What needs to be done?"i]
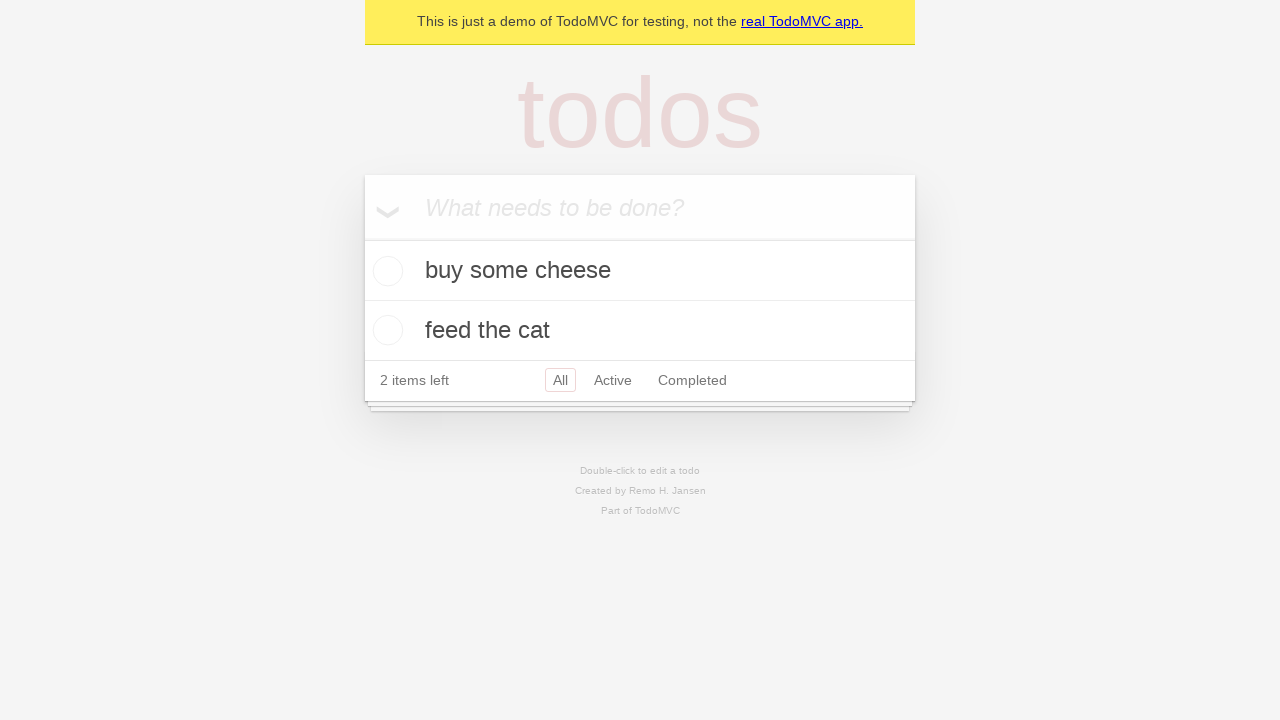

Filled todo input with 'book a doctors appointment' on internal:attr=[placeholder="What needs to be done?"i]
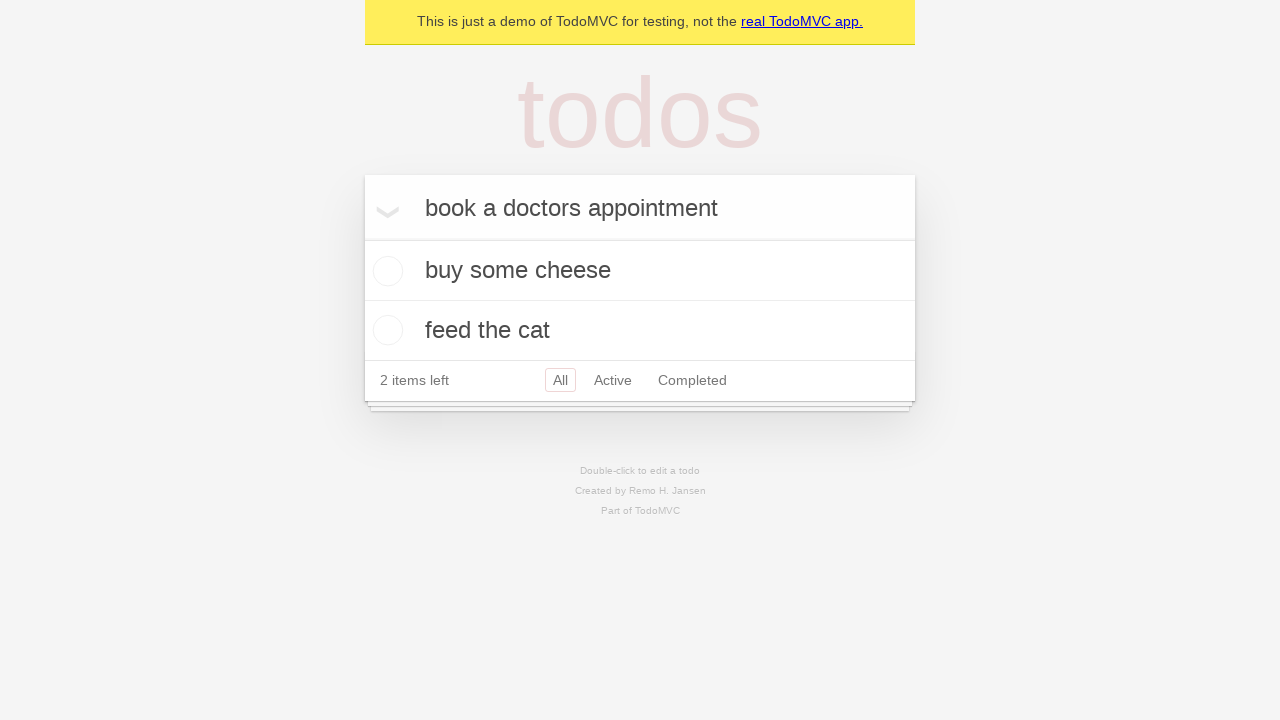

Pressed Enter to create third todo on internal:attr=[placeholder="What needs to be done?"i]
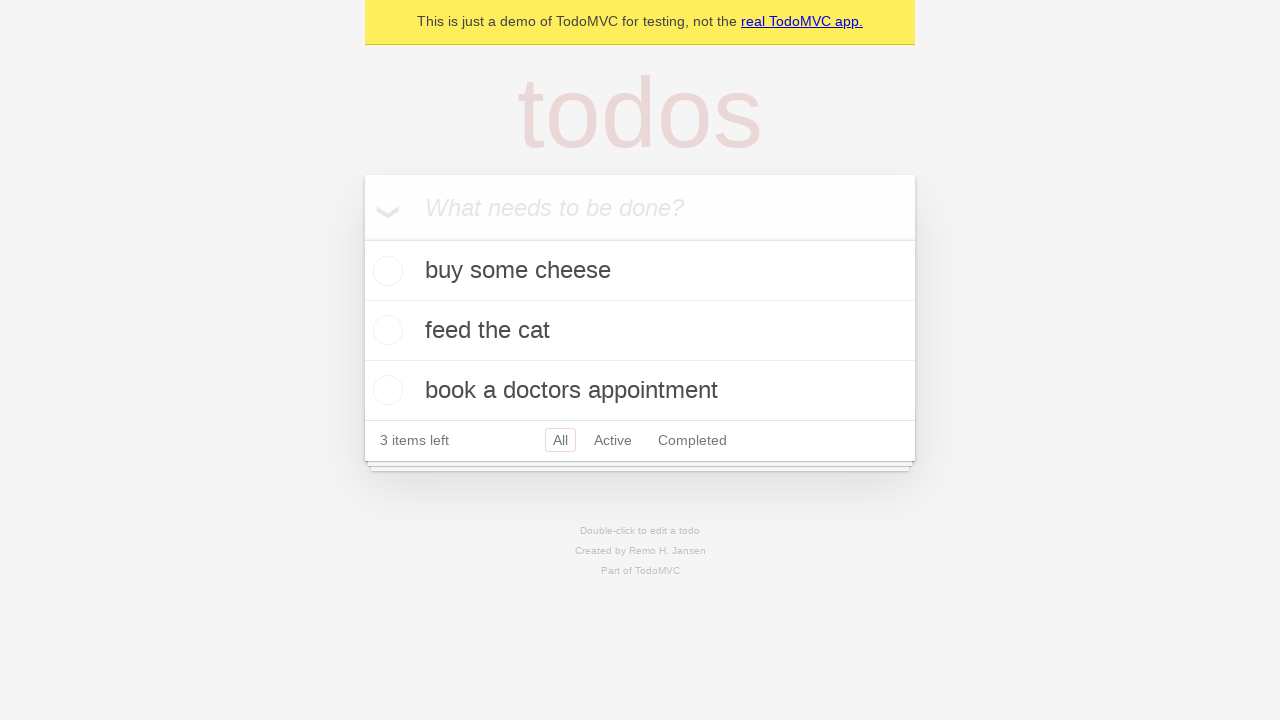

Double-clicked second todo item to enter edit mode at (640, 331) on internal:testid=[data-testid="todo-item"s] >> nth=1
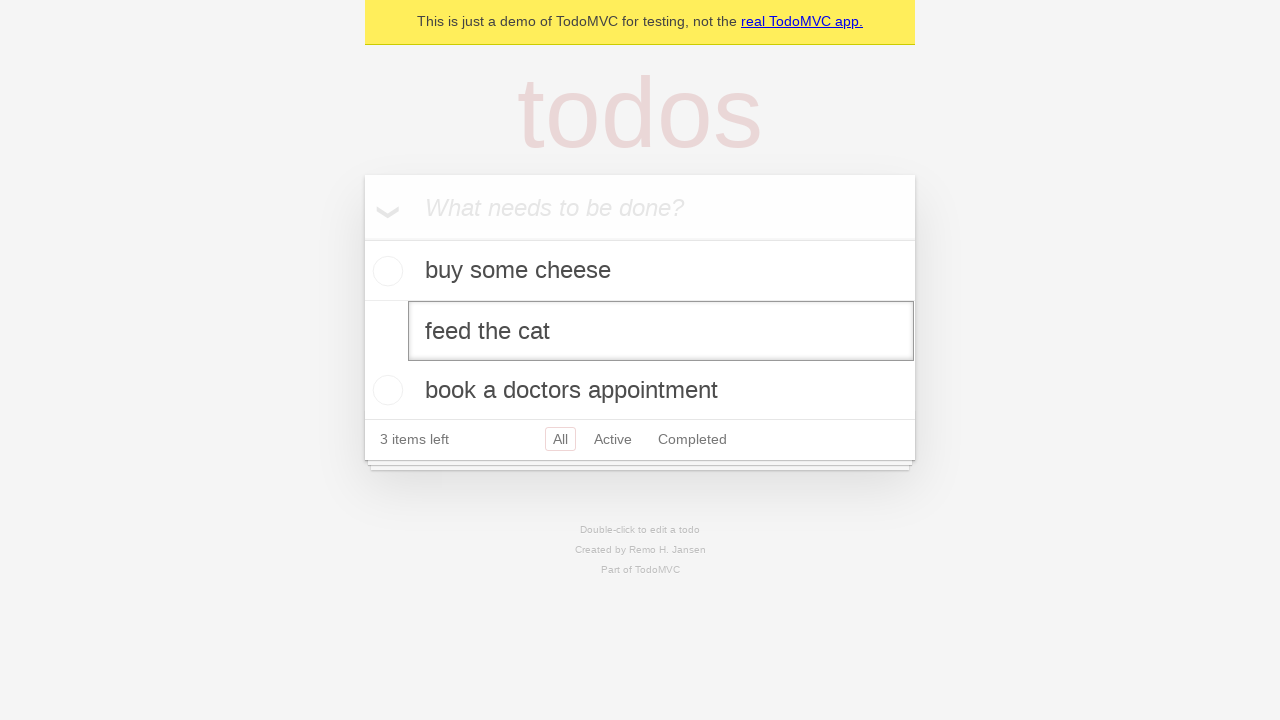

Filled edit field with 'buy some sausages' on internal:testid=[data-testid="todo-item"s] >> nth=1 >> internal:role=textbox[nam
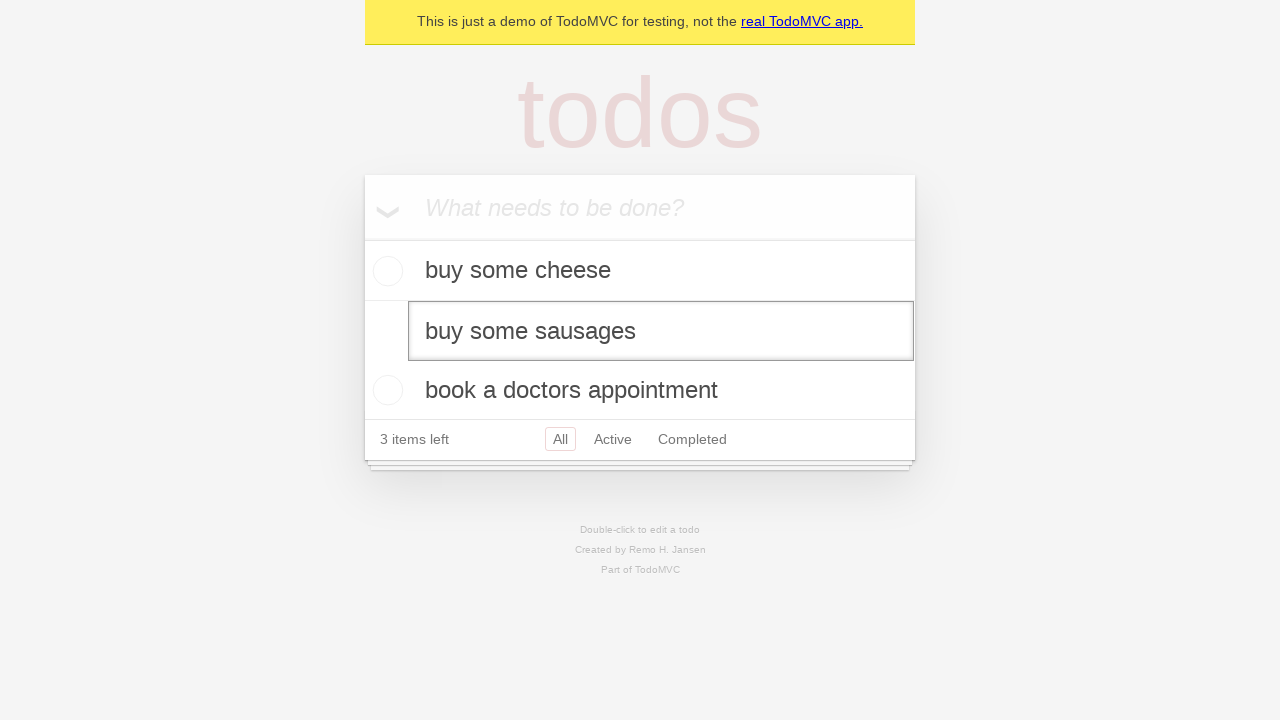

Pressed Enter to save the edited todo item on internal:testid=[data-testid="todo-item"s] >> nth=1 >> internal:role=textbox[nam
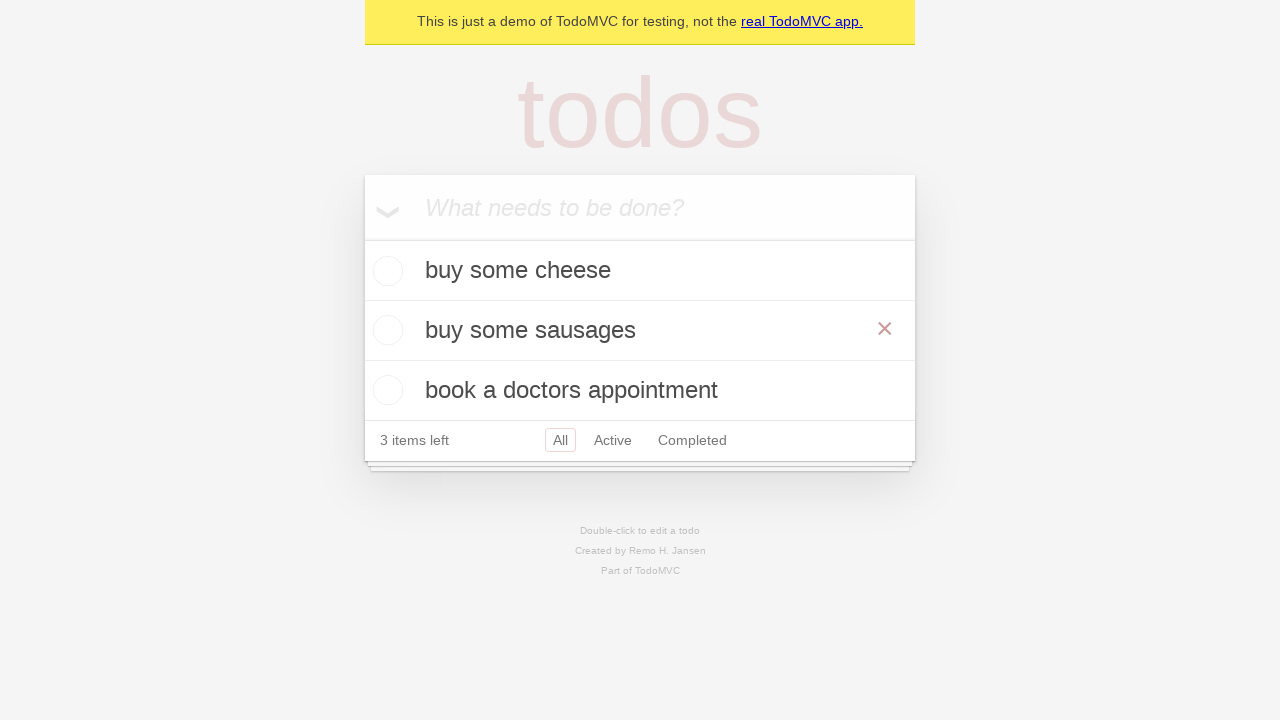

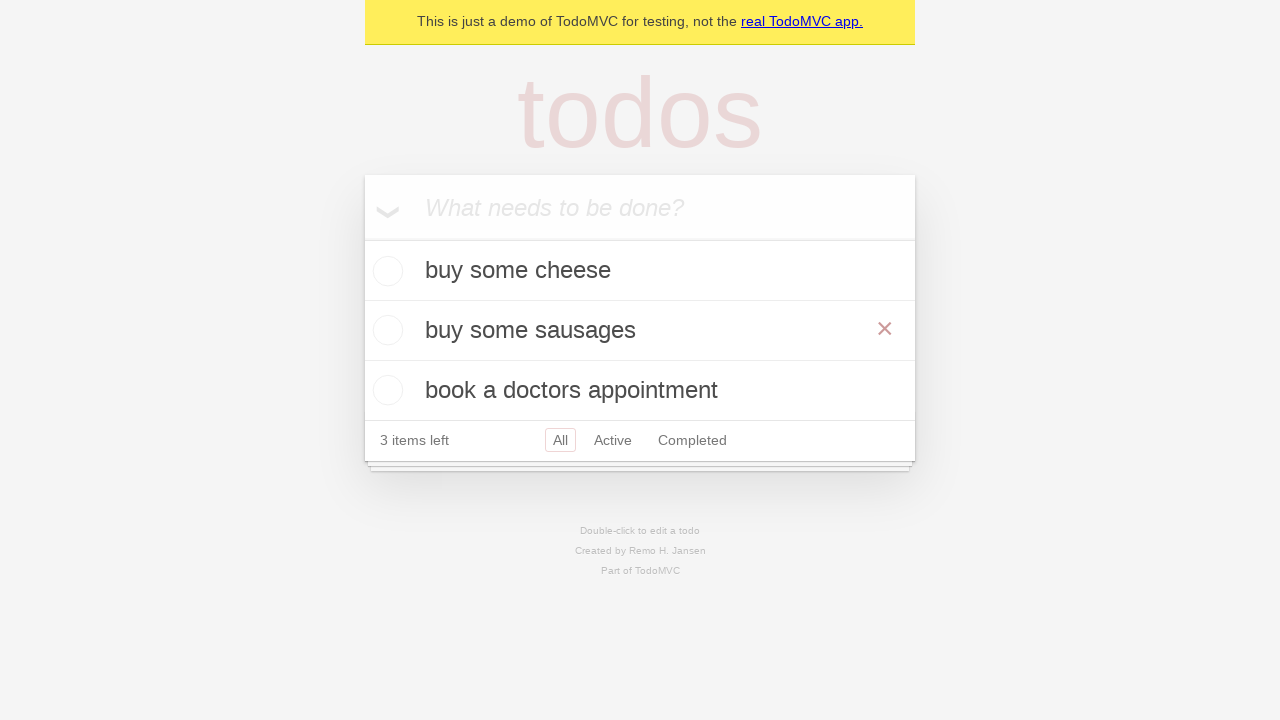